Navigates to the University of Seville website and verifies the page title contains the expected text

Starting URL: http://www.us.es/

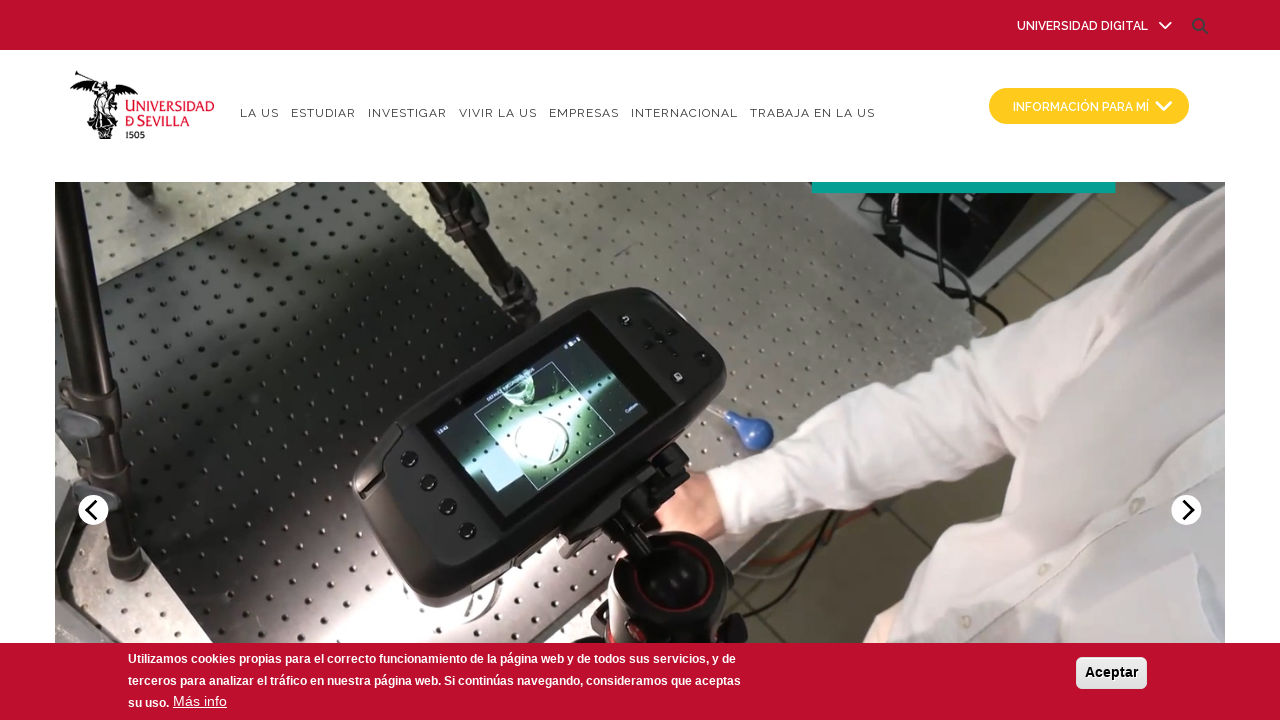

Navigated to University of Seville website (http://www.us.es/)
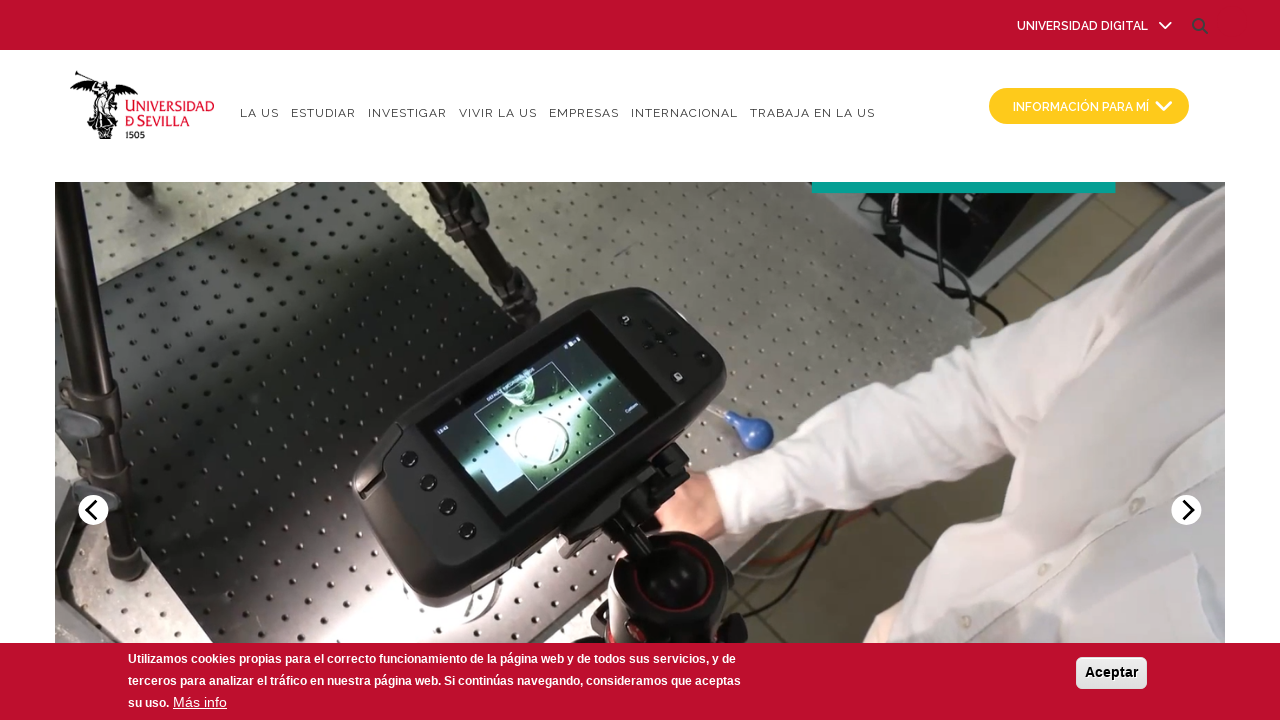

Verified page title contains 'Universidad de Sevilla'
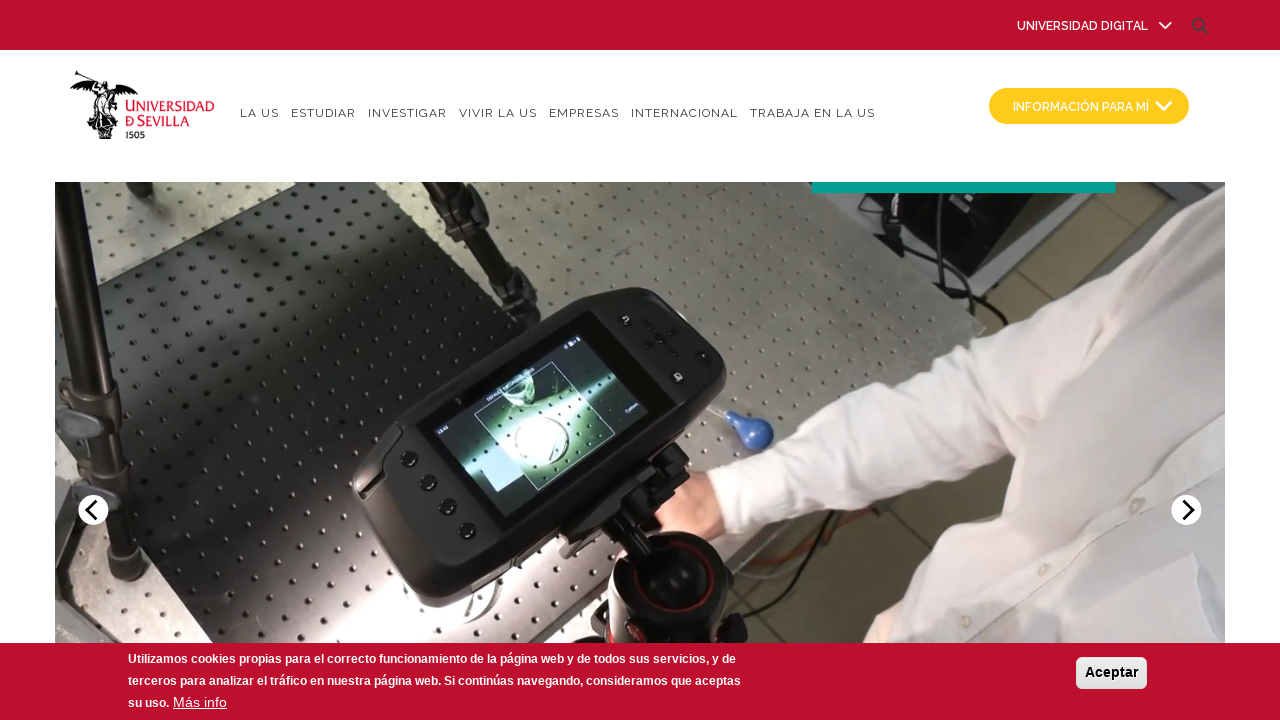

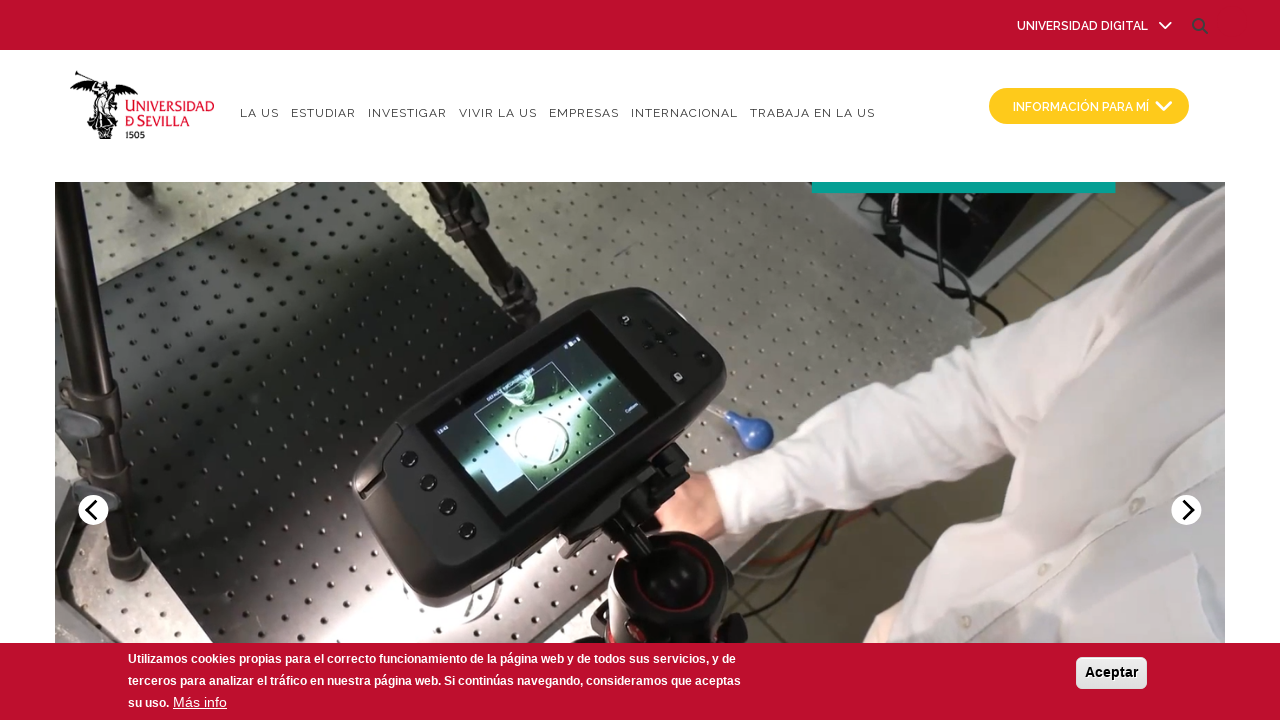